Tests the add/remove elements functionality by clicking the "Add Element" button 5 times to dynamically add elements to the page

Starting URL: https://the-internet.herokuapp.com/add_remove_elements/

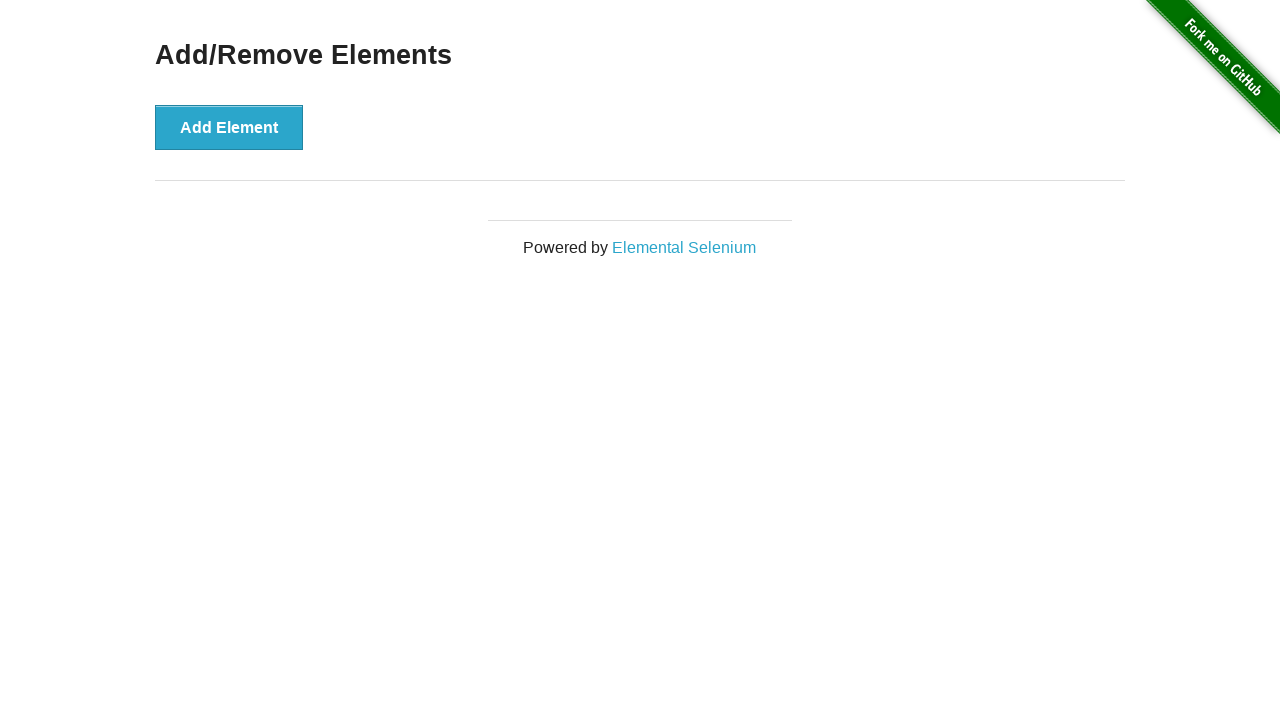

Clicked 'Add Element' button at (229, 127) on xpath=//html/body/div[2]/div/div/button
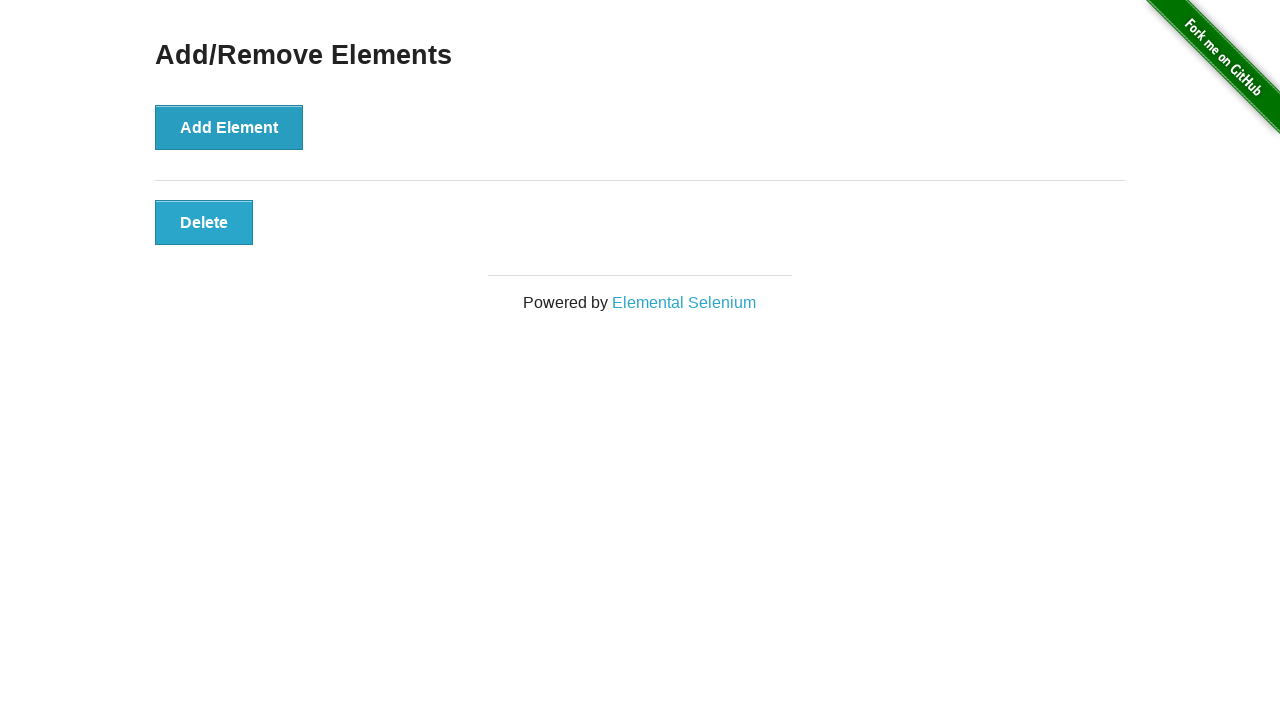

Waited for element to be added to the page
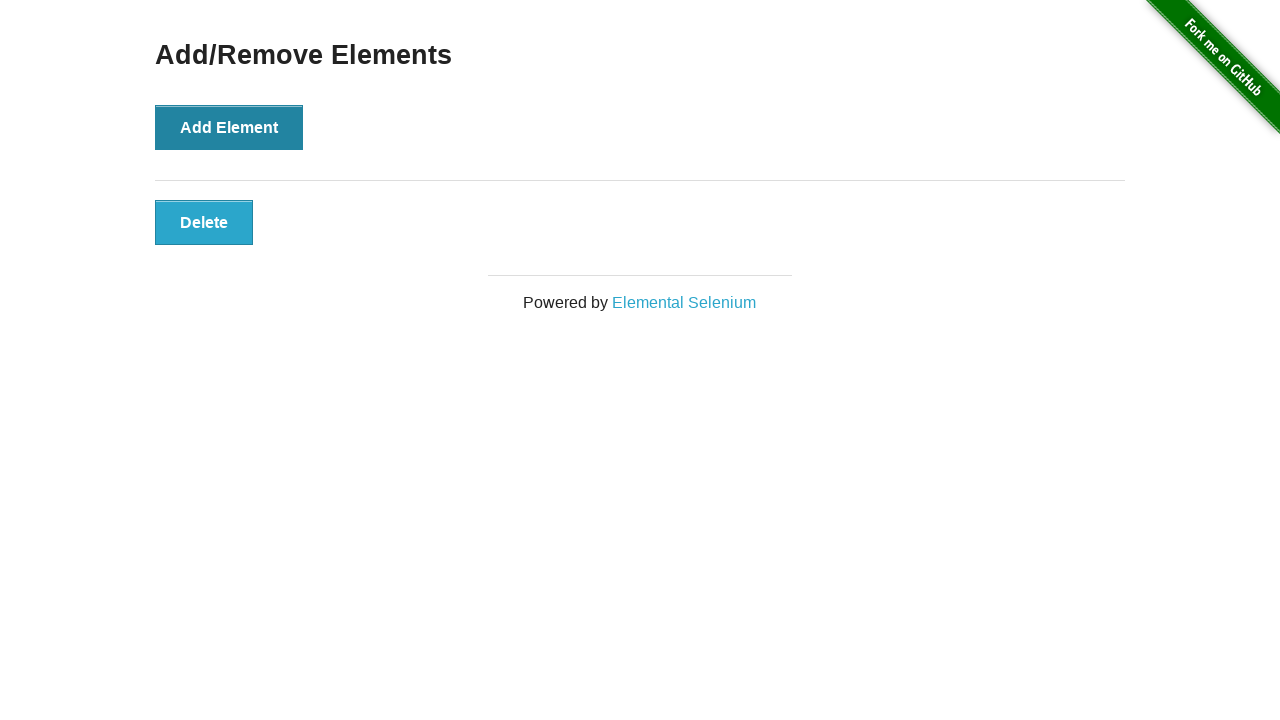

Clicked 'Add Element' button at (229, 127) on xpath=//html/body/div[2]/div/div/button
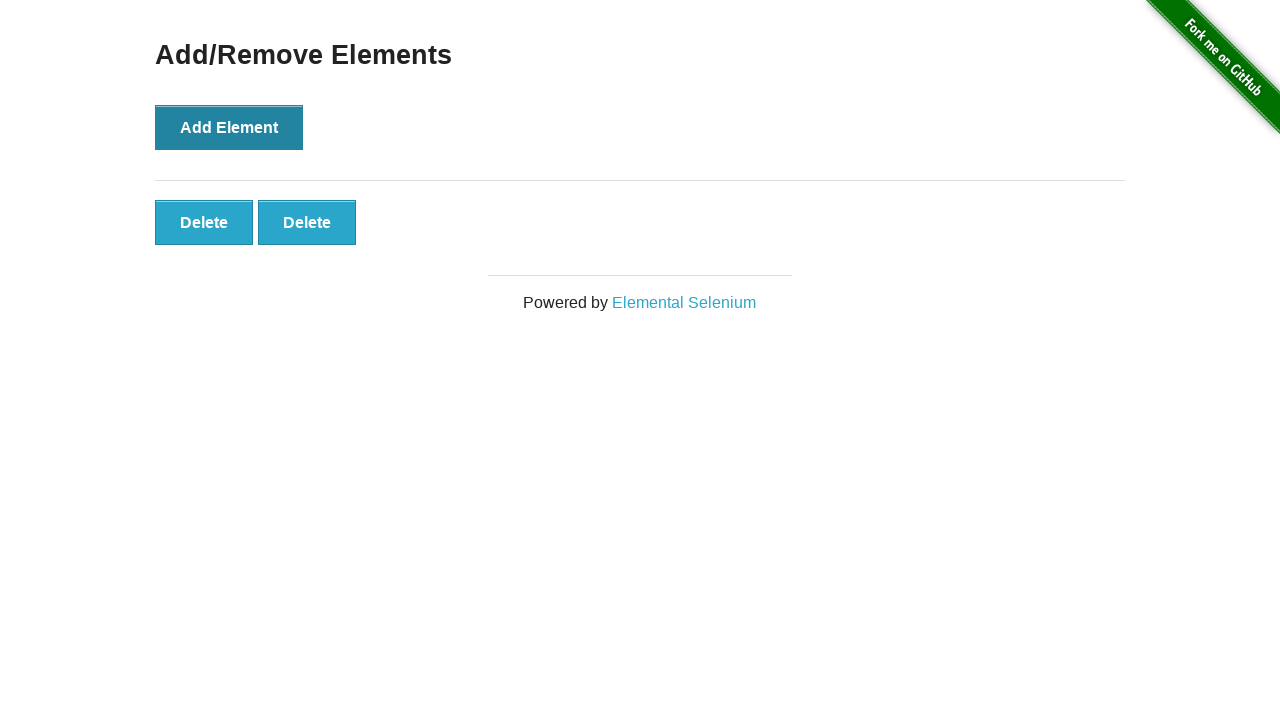

Waited for element to be added to the page
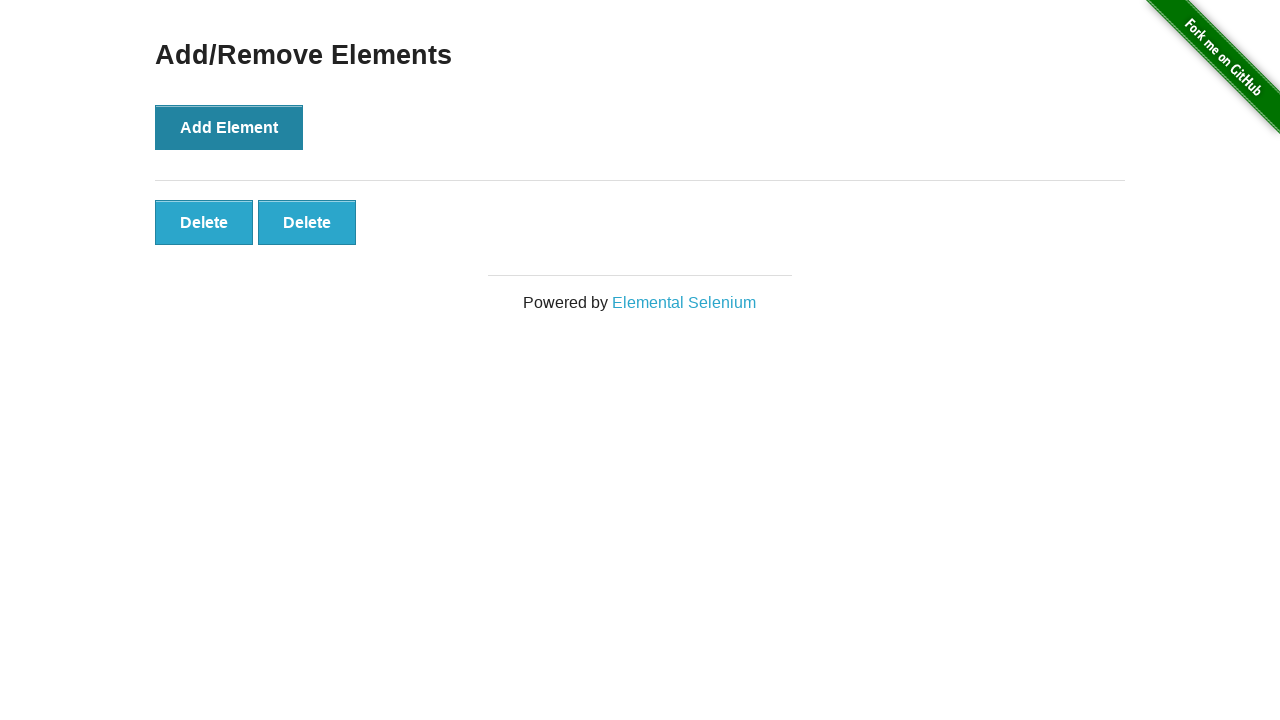

Clicked 'Add Element' button at (229, 127) on xpath=//html/body/div[2]/div/div/button
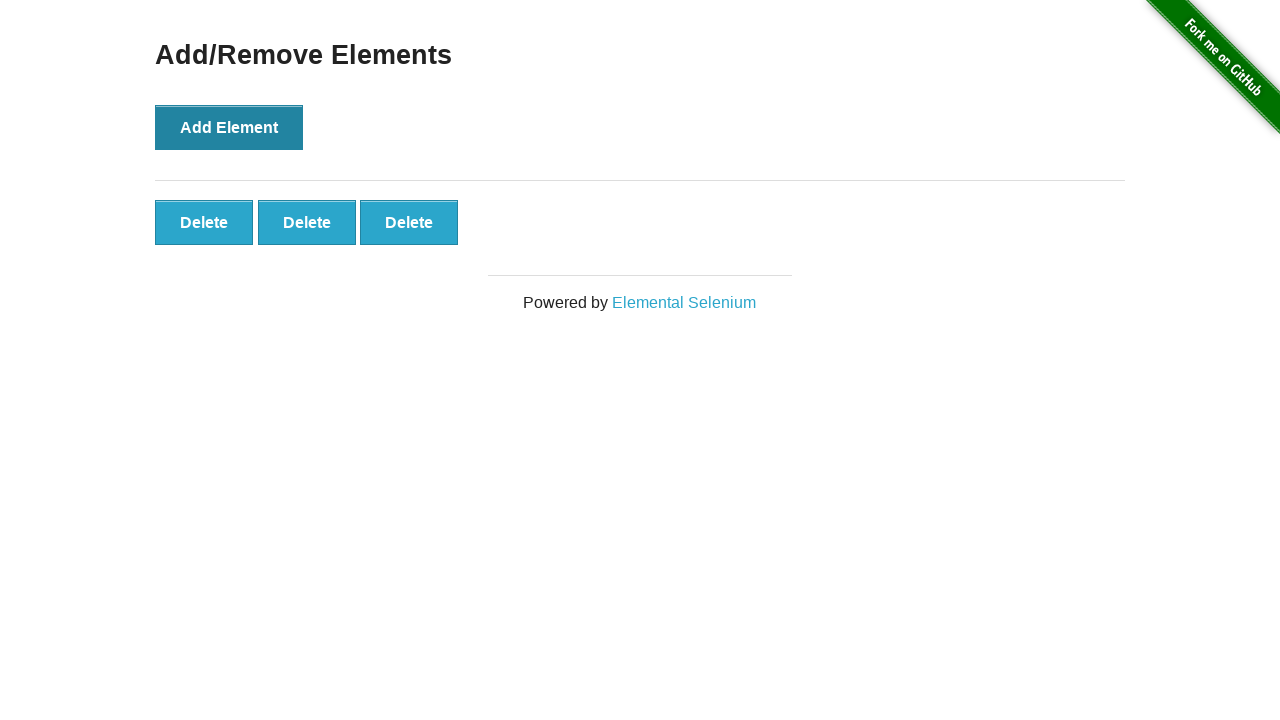

Waited for element to be added to the page
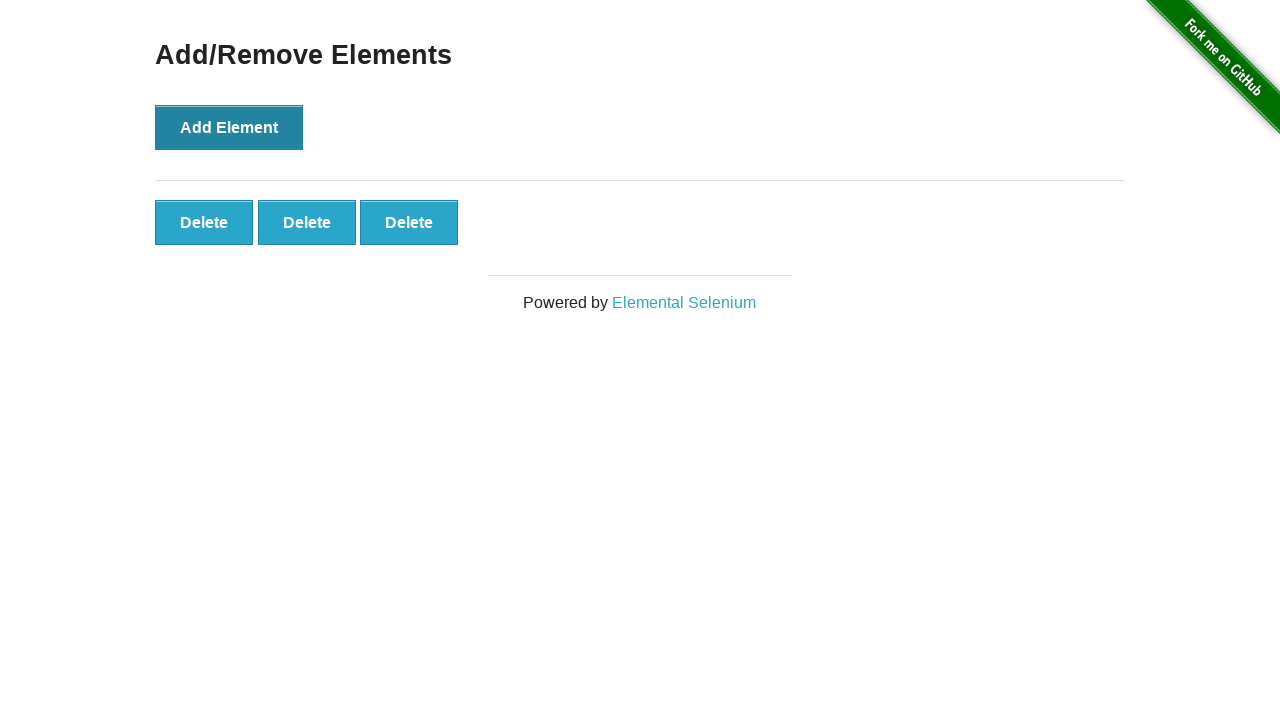

Clicked 'Add Element' button at (229, 127) on xpath=//html/body/div[2]/div/div/button
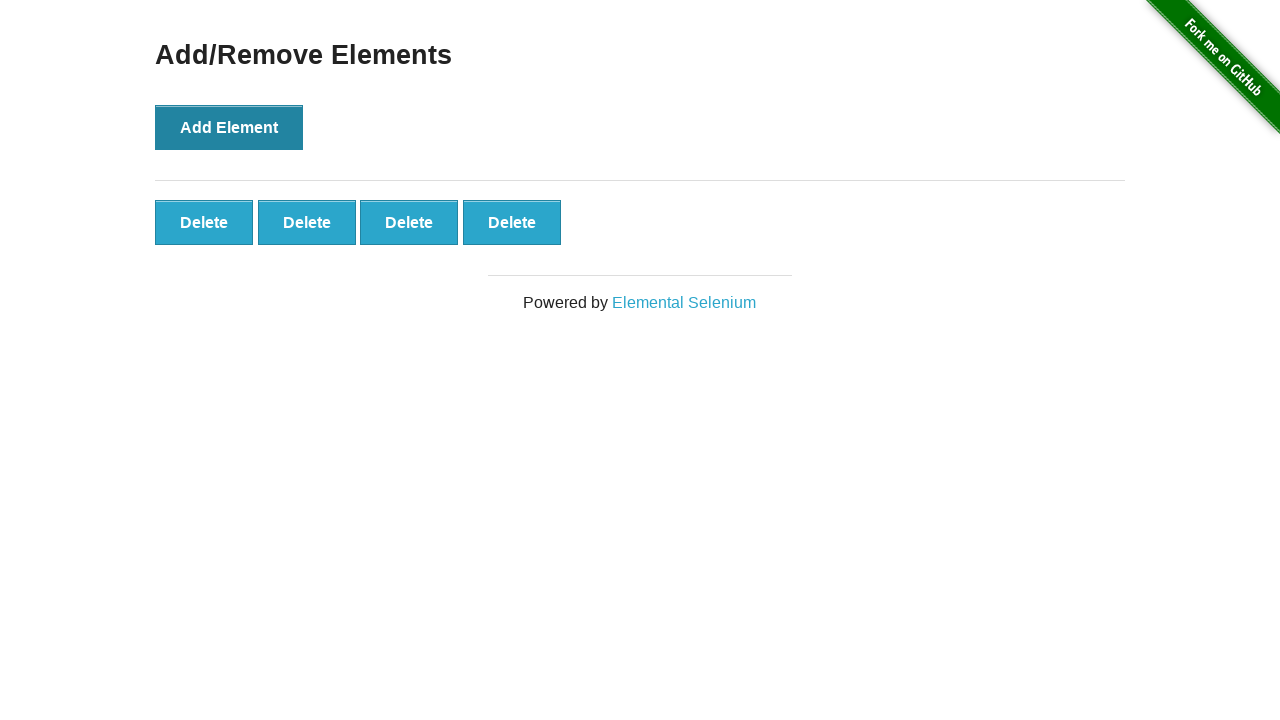

Waited for element to be added to the page
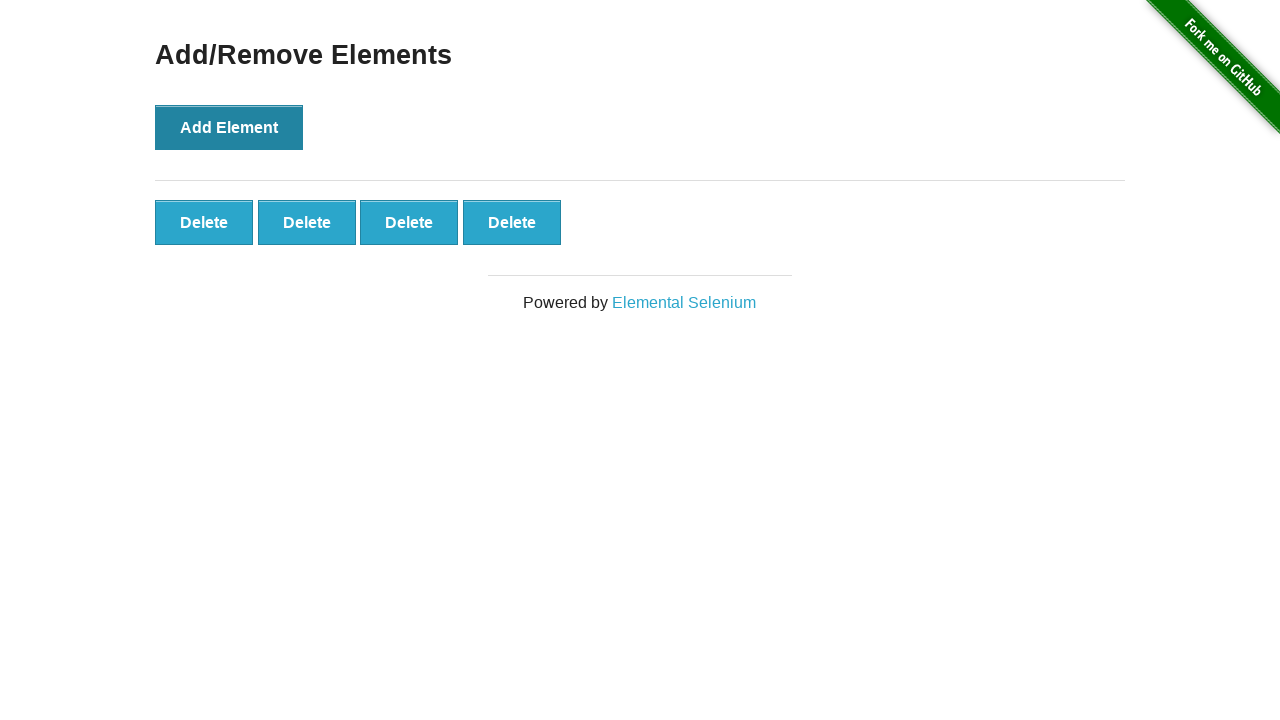

Clicked 'Add Element' button at (229, 127) on xpath=//html/body/div[2]/div/div/button
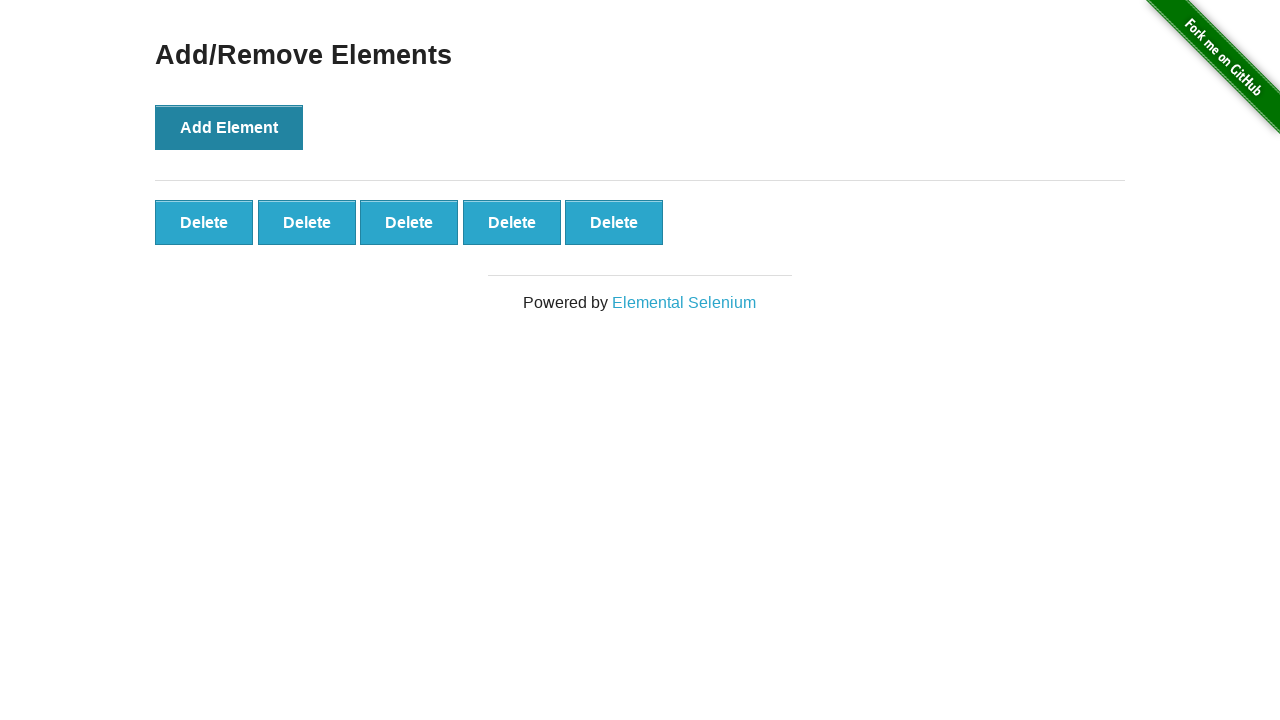

Waited for element to be added to the page
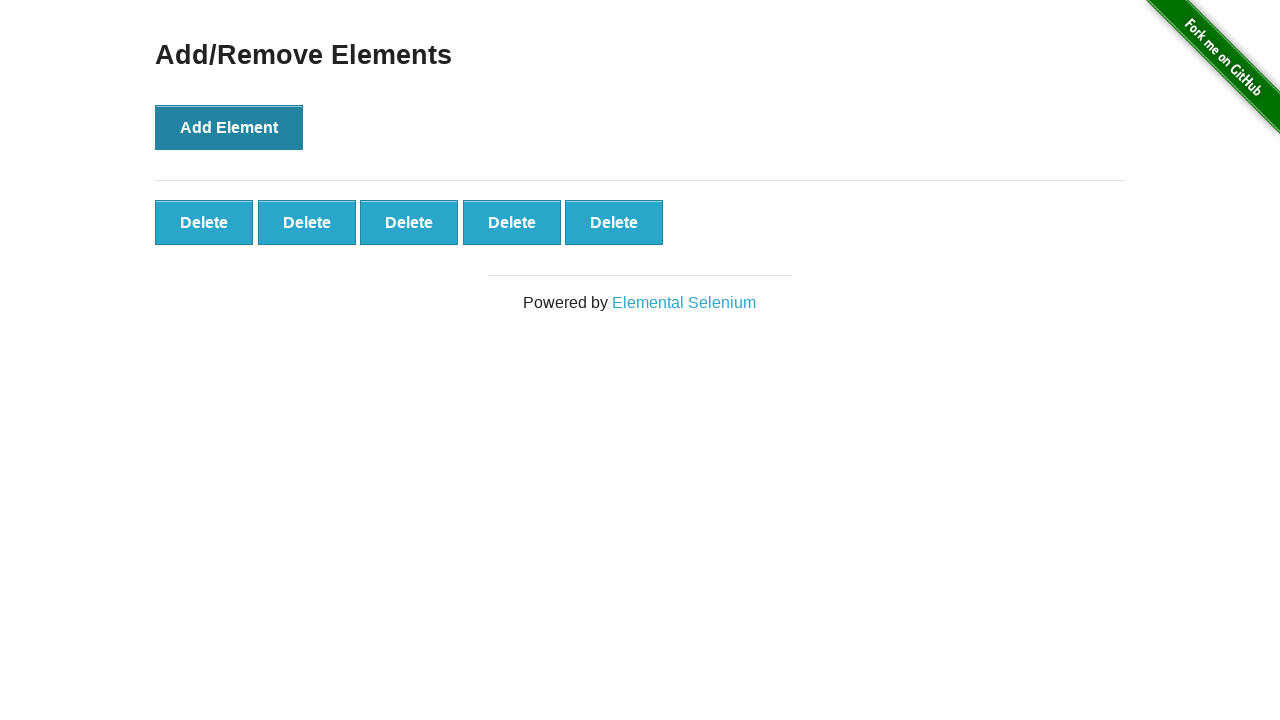

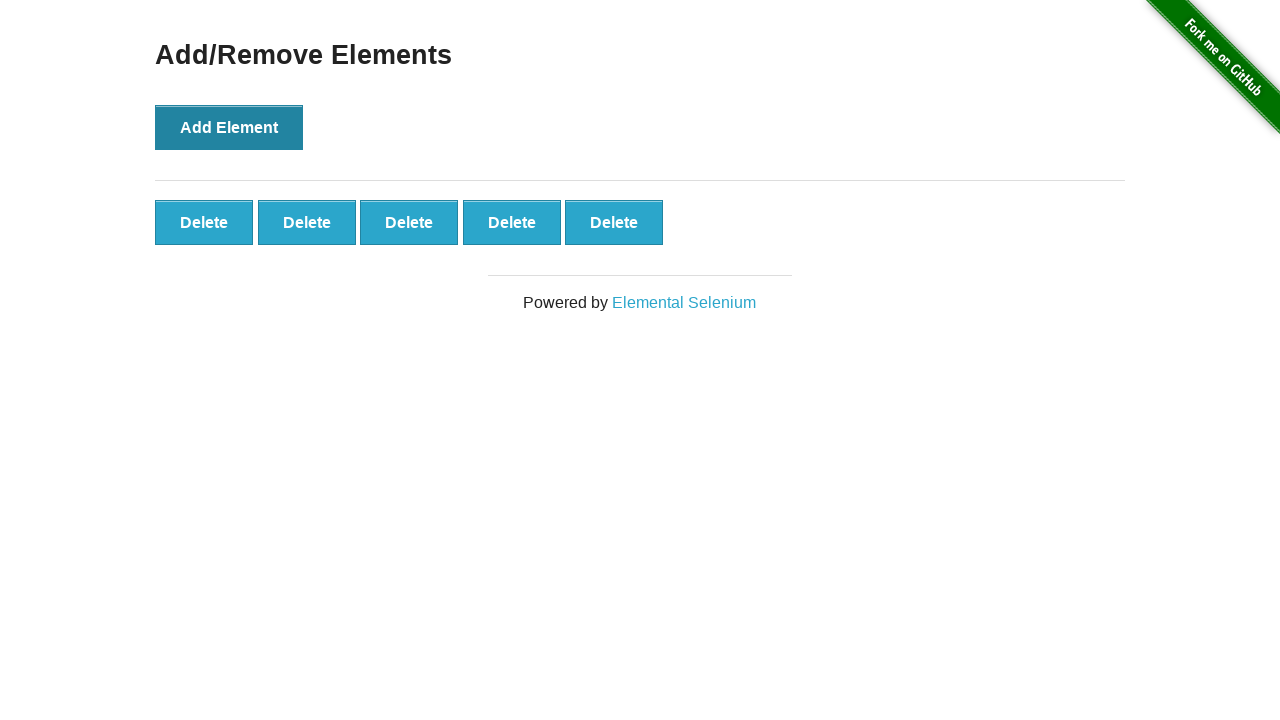